Tests browser back button navigation through filter views

Starting URL: https://demo.playwright.dev/todomvc

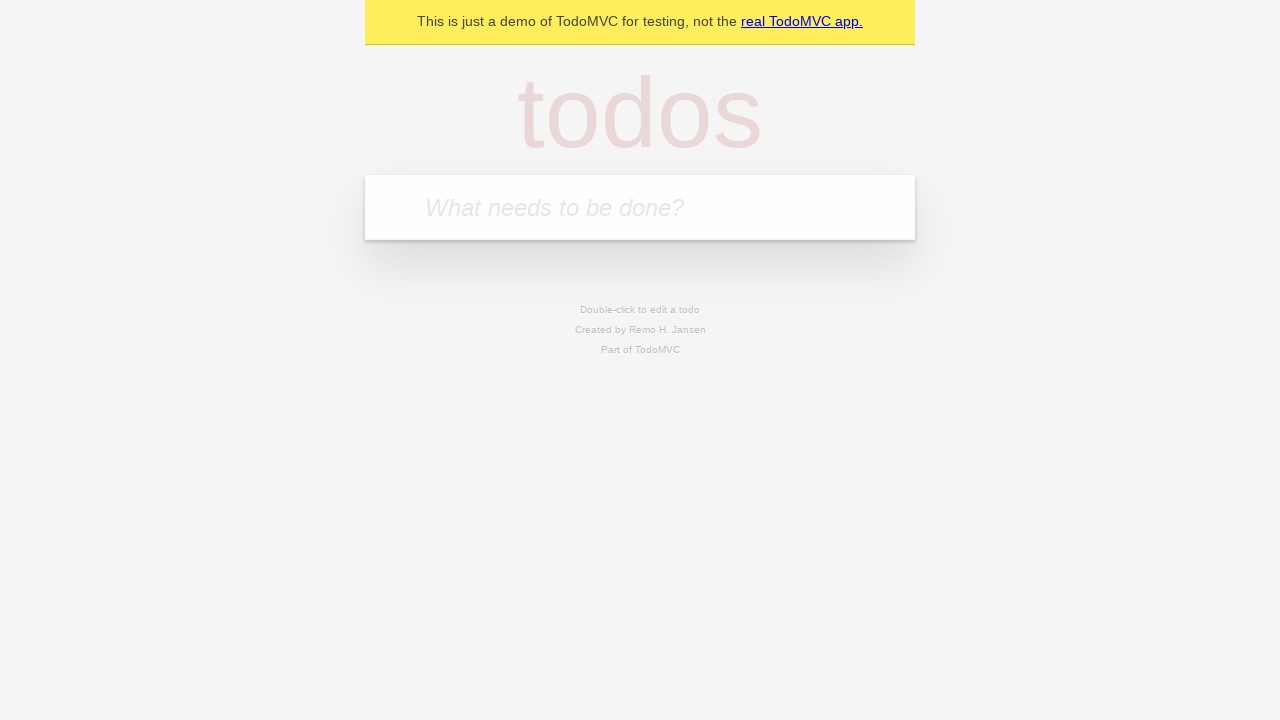

Filled todo input with 'buy some cheese' on internal:attr=[placeholder="What needs to be done?"i]
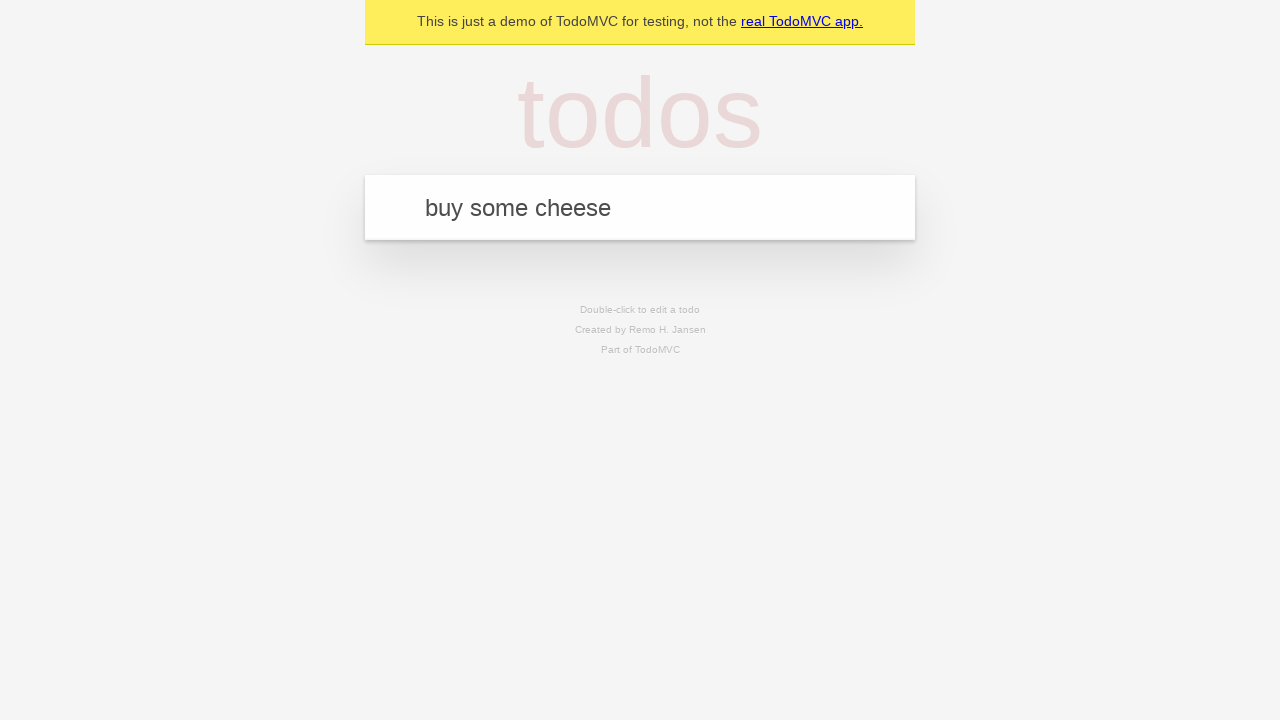

Pressed Enter to create todo 'buy some cheese' on internal:attr=[placeholder="What needs to be done?"i]
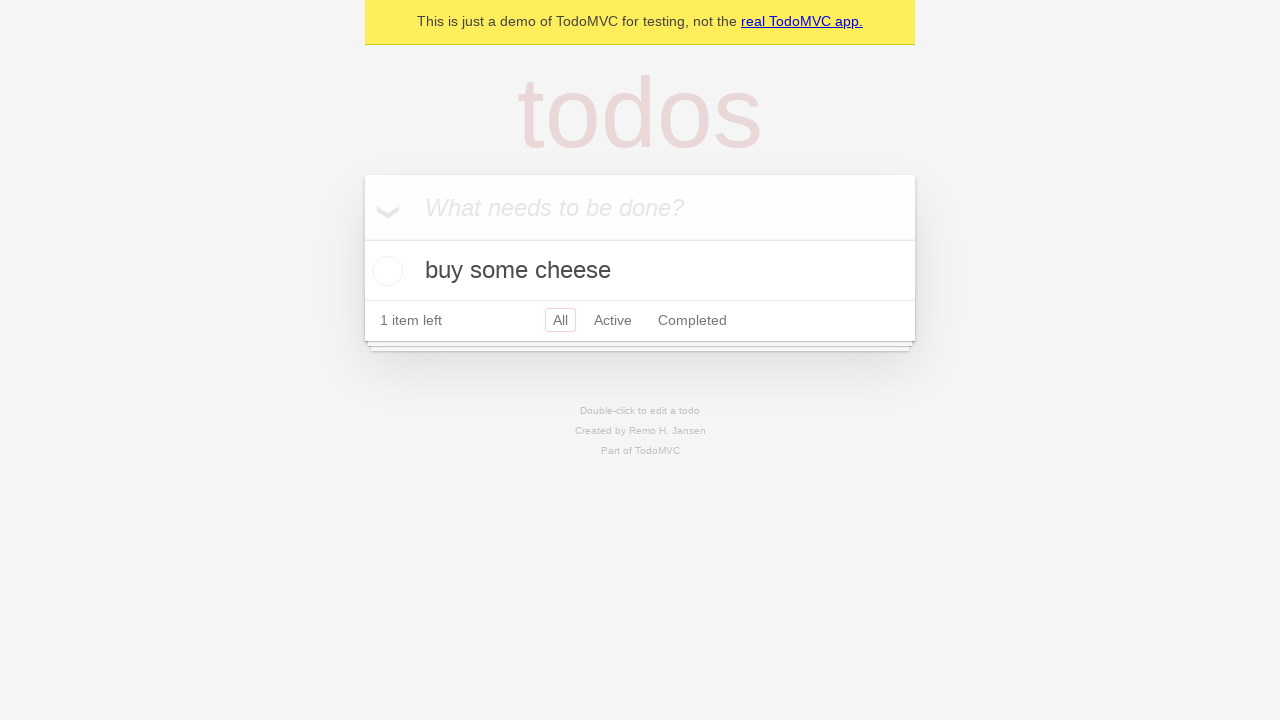

Filled todo input with 'feed the cat' on internal:attr=[placeholder="What needs to be done?"i]
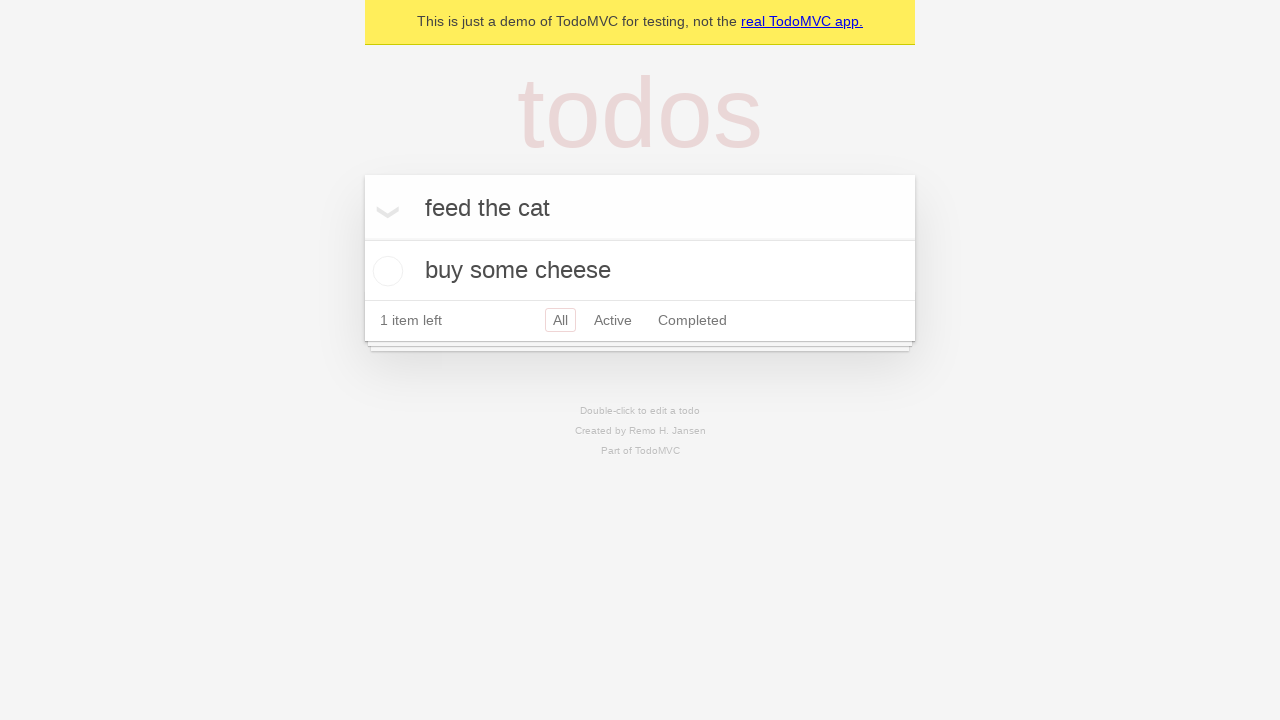

Pressed Enter to create todo 'feed the cat' on internal:attr=[placeholder="What needs to be done?"i]
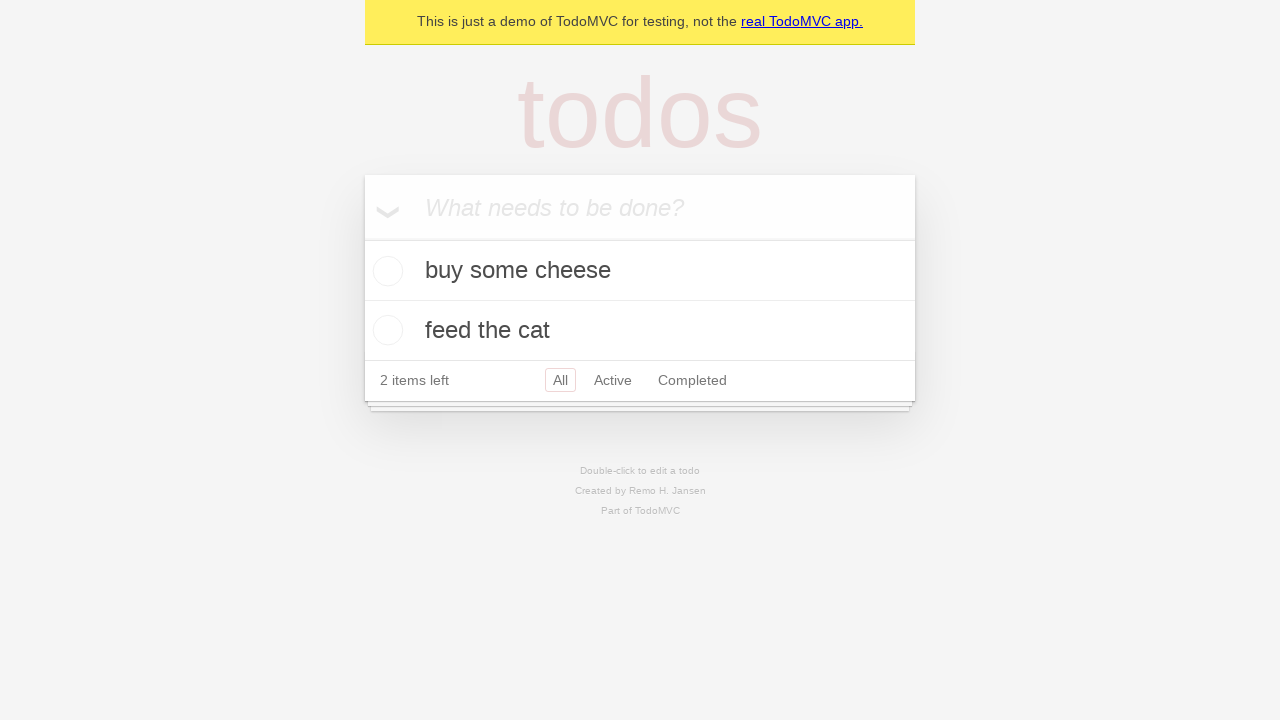

Filled todo input with 'book a doctors appointment' on internal:attr=[placeholder="What needs to be done?"i]
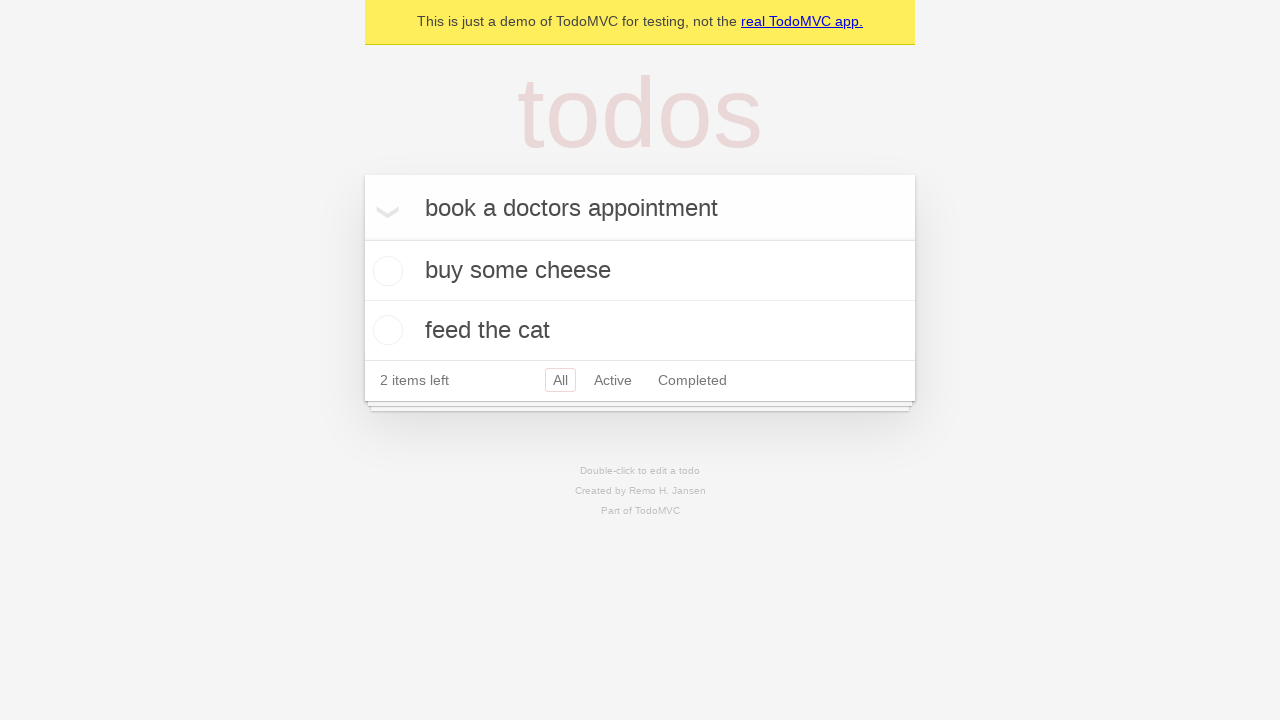

Pressed Enter to create todo 'book a doctors appointment' on internal:attr=[placeholder="What needs to be done?"i]
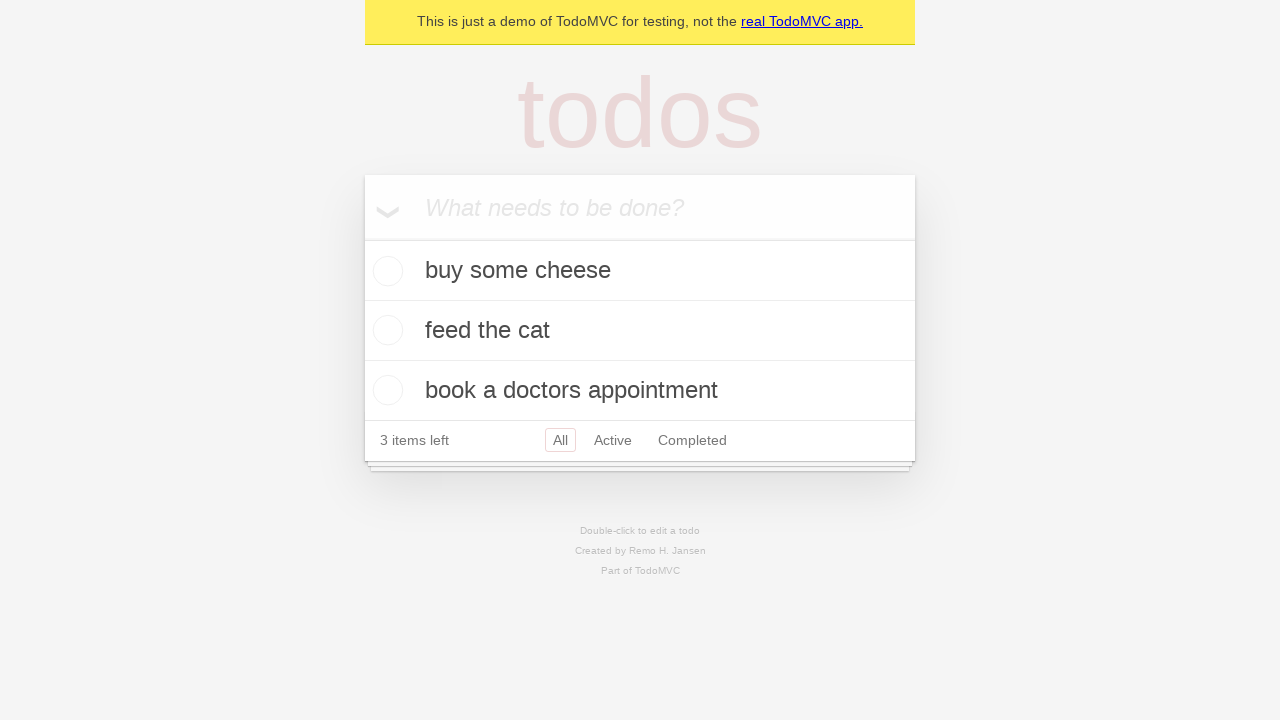

Checked the second todo item at (385, 330) on internal:testid=[data-testid="todo-item"s] >> nth=1 >> internal:role=checkbox
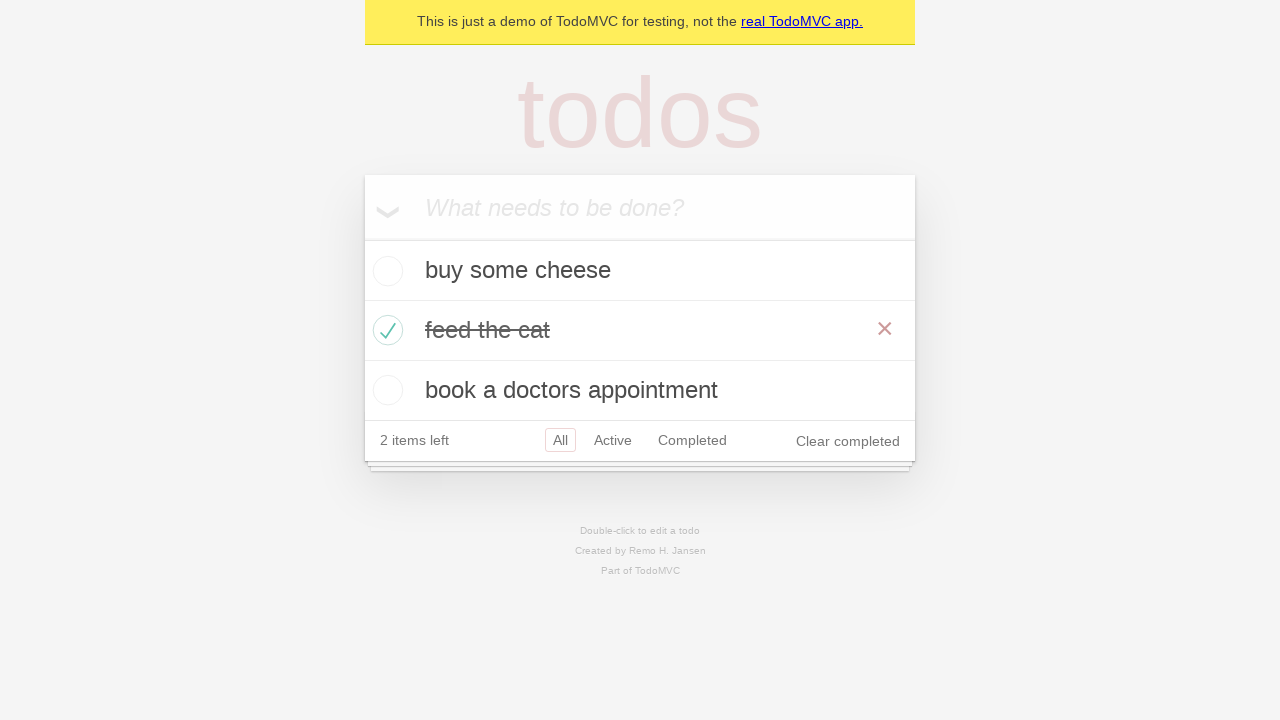

Clicked 'All' filter link at (560, 440) on internal:role=link[name="All"i]
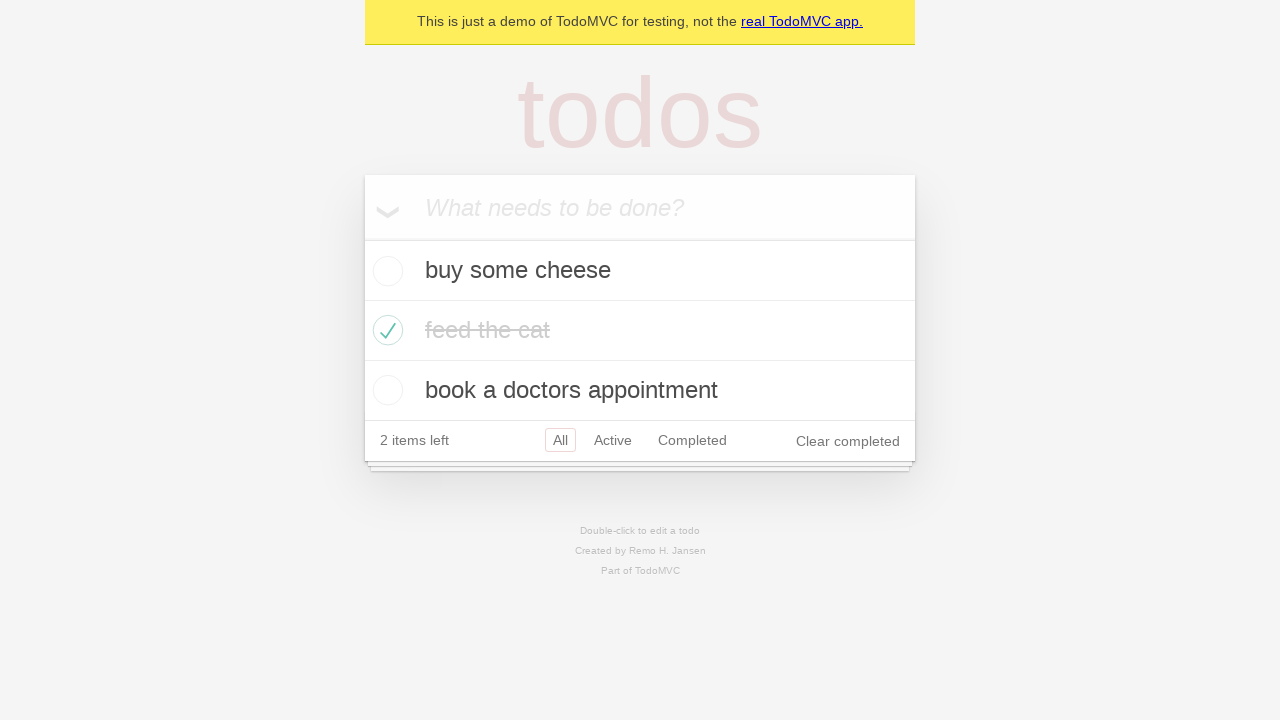

Clicked 'Active' filter link at (613, 440) on internal:role=link[name="Active"i]
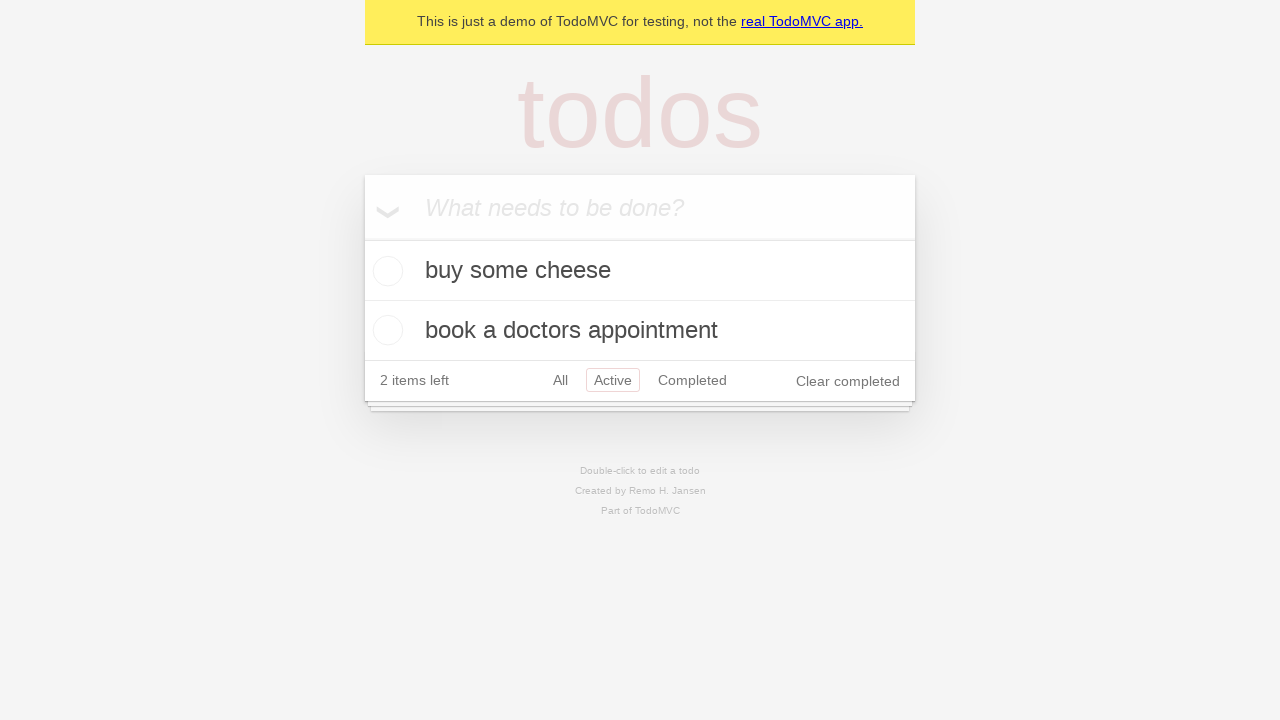

Clicked 'Completed' filter link at (692, 380) on internal:role=link[name="Completed"i]
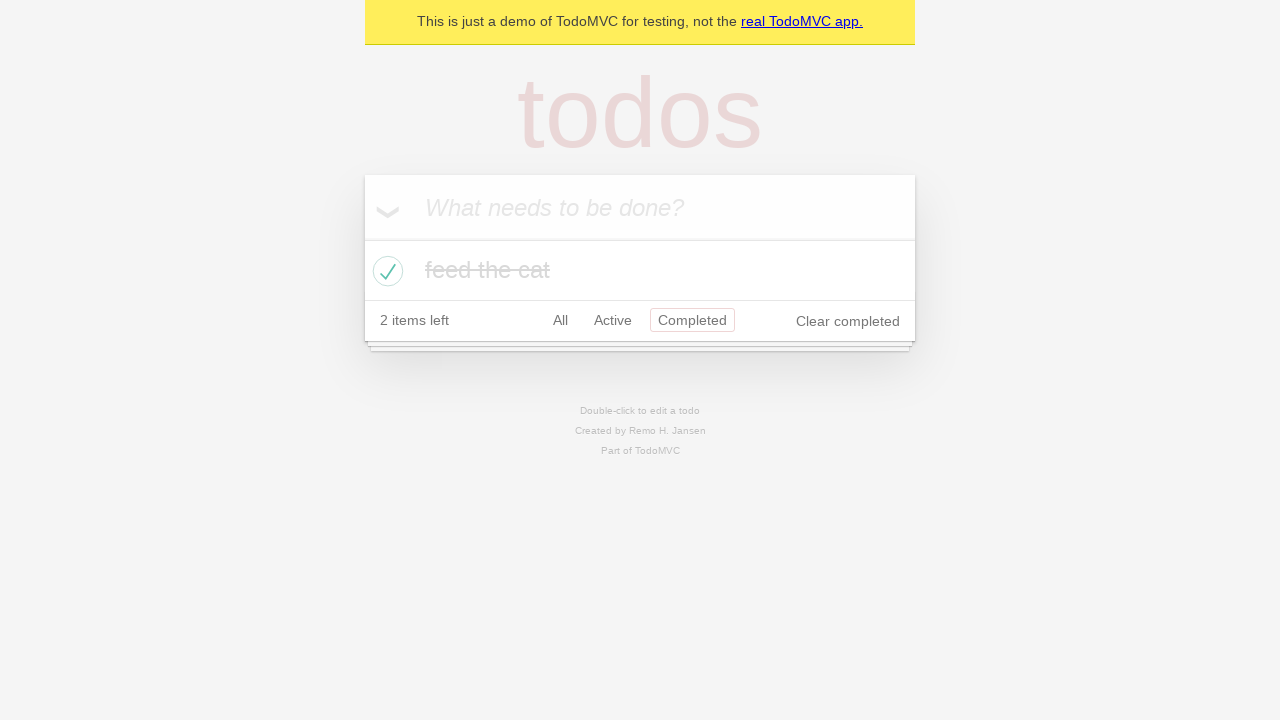

Used browser back button to navigate from Completed filter
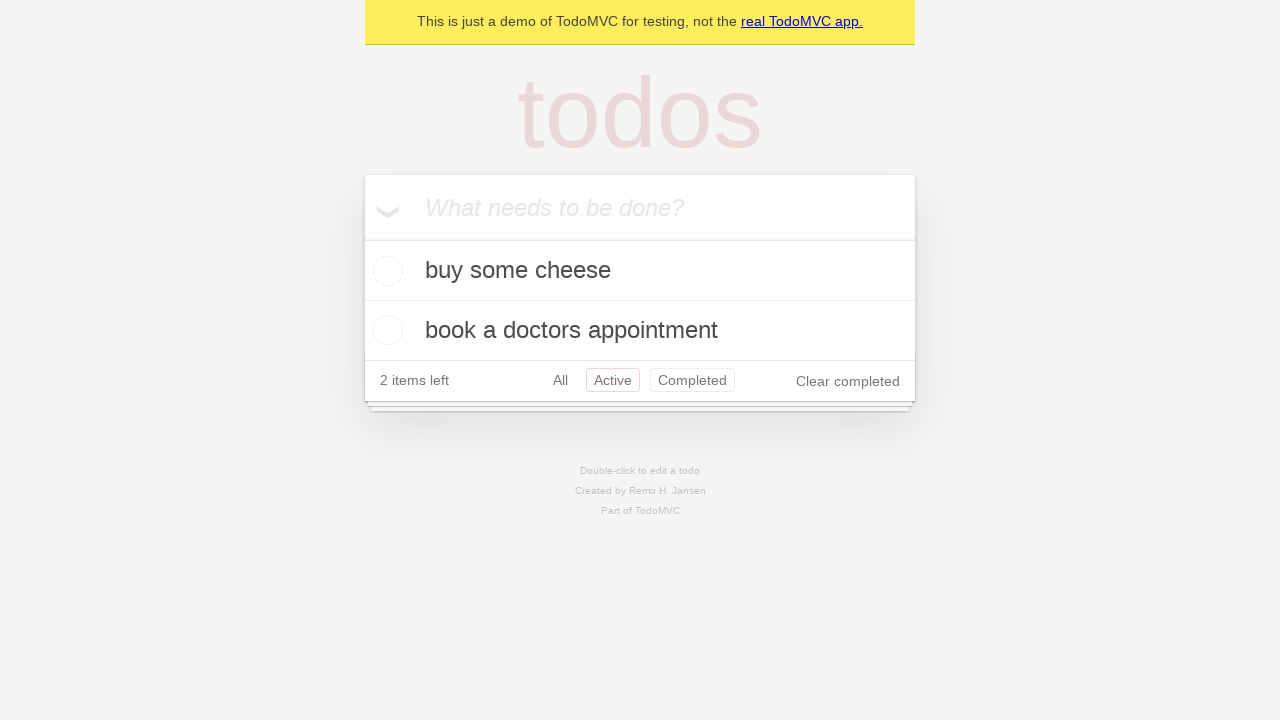

Used browser back button again to navigate back through filter history
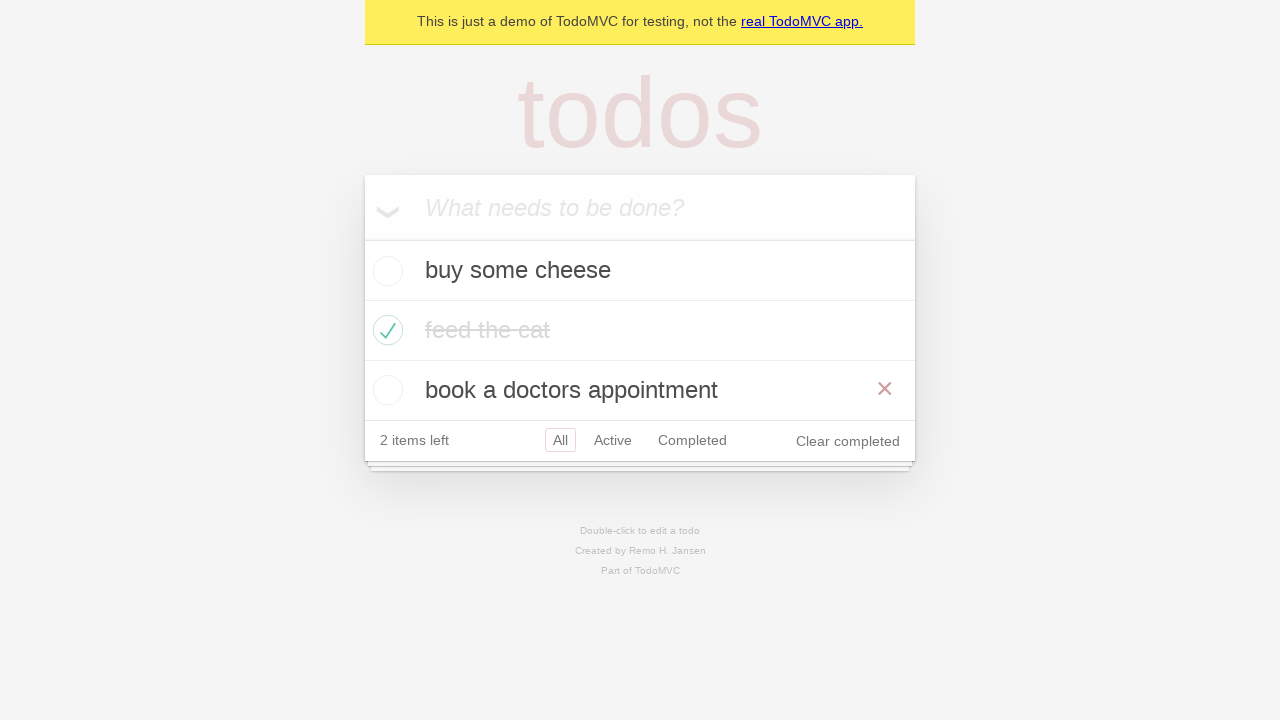

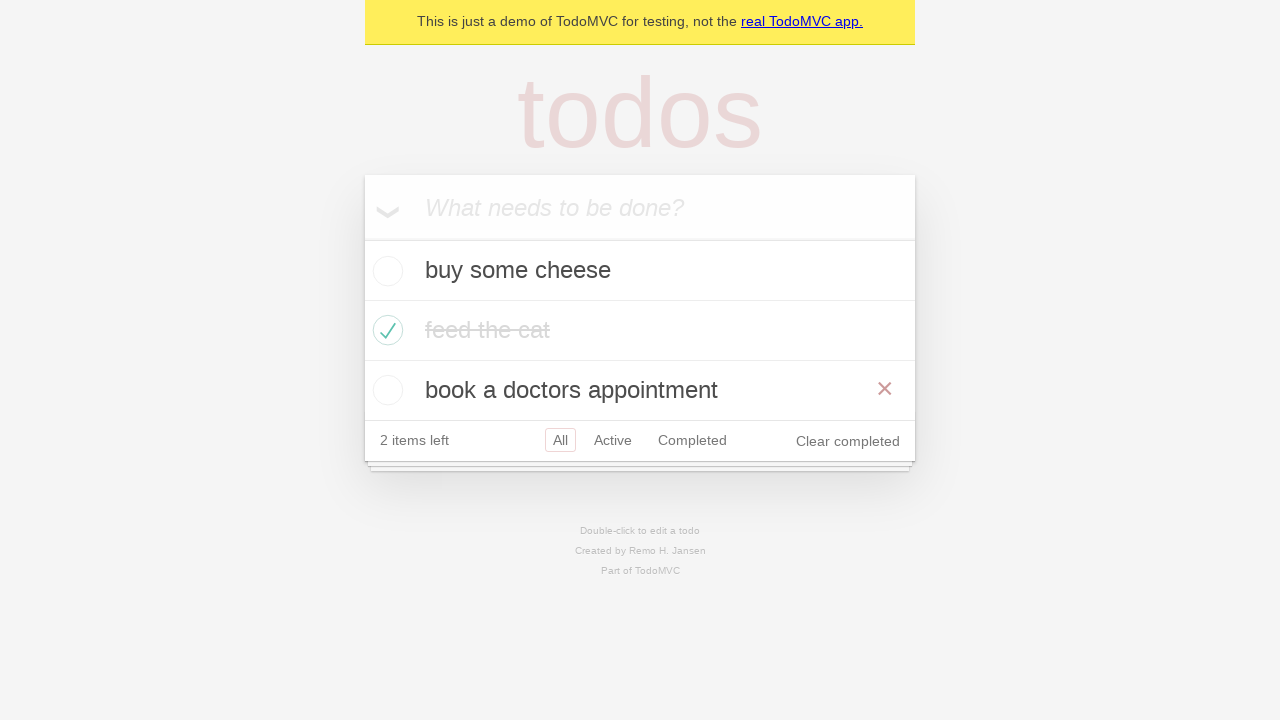